Tests jQuery UI selectable widget by switching to an iframe and selecting multiple list items while holding the Control key

Starting URL: https://jqueryui.com/selectable/

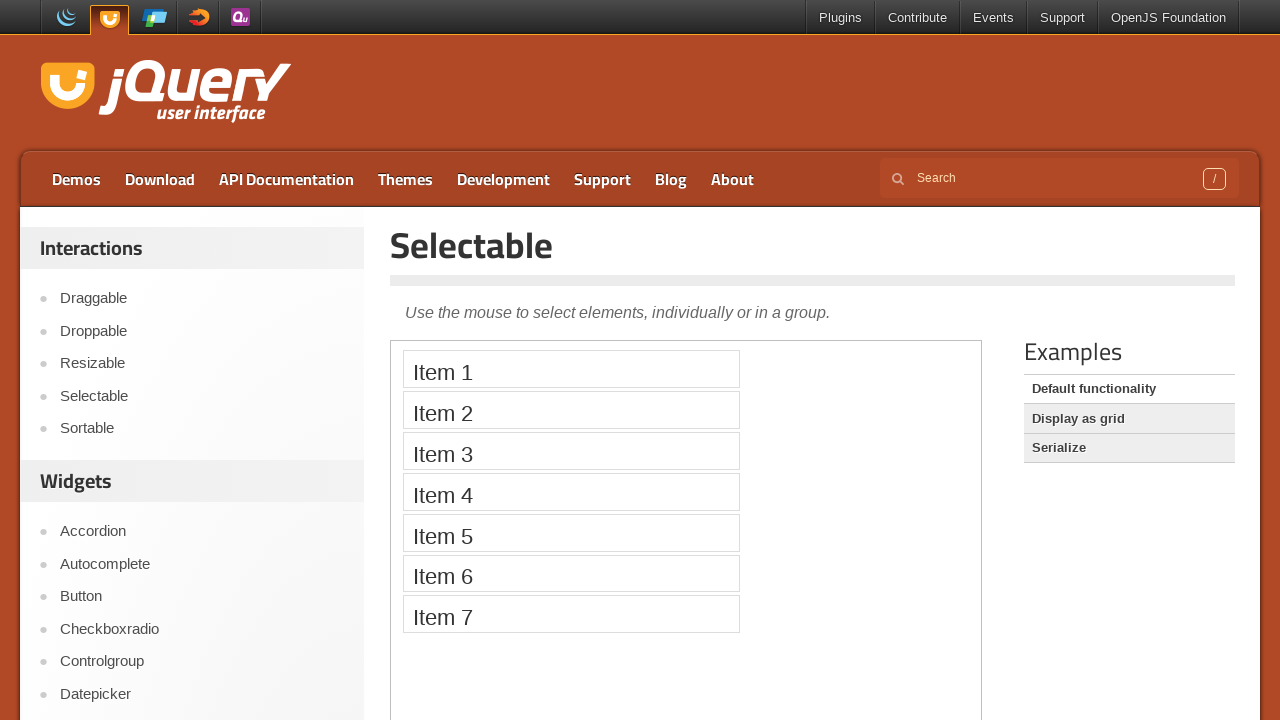

Located and switched to the demo iframe
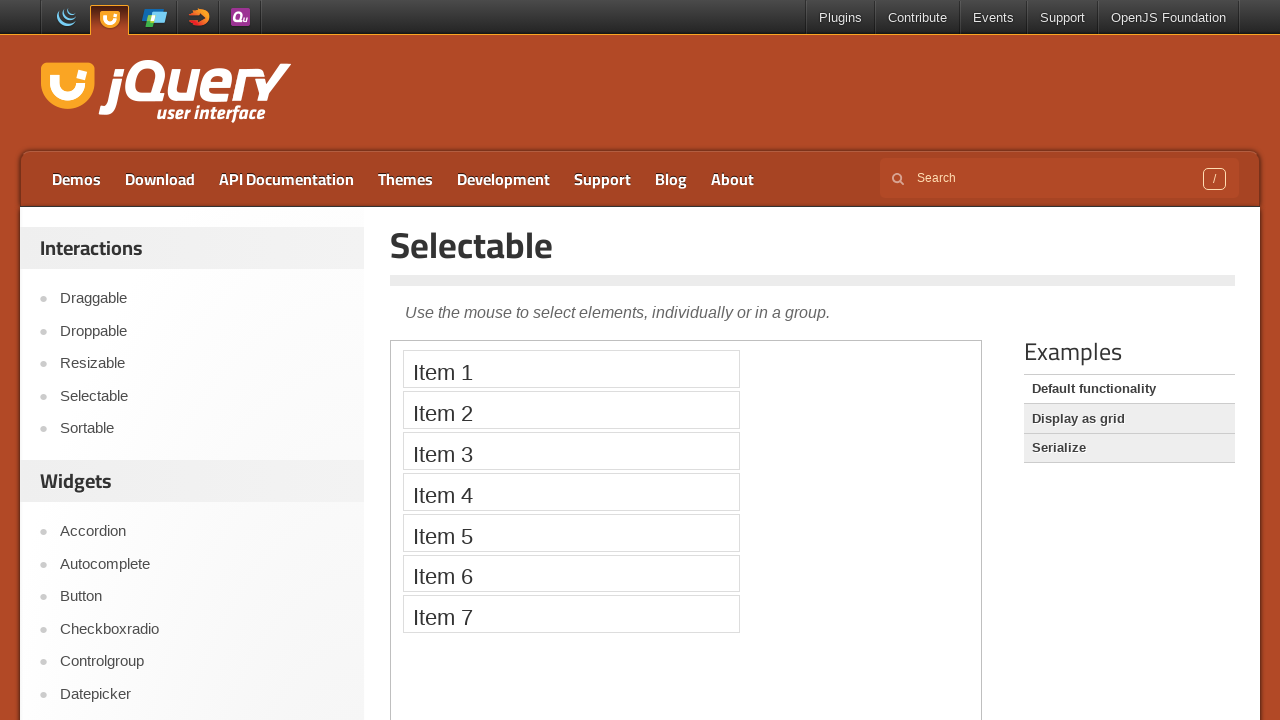

Selected first item in selectable list while holding Control at (571, 369) on iframe >> nth=0 >> internal:control=enter-frame >> xpath=//ol[@id='selectable']/
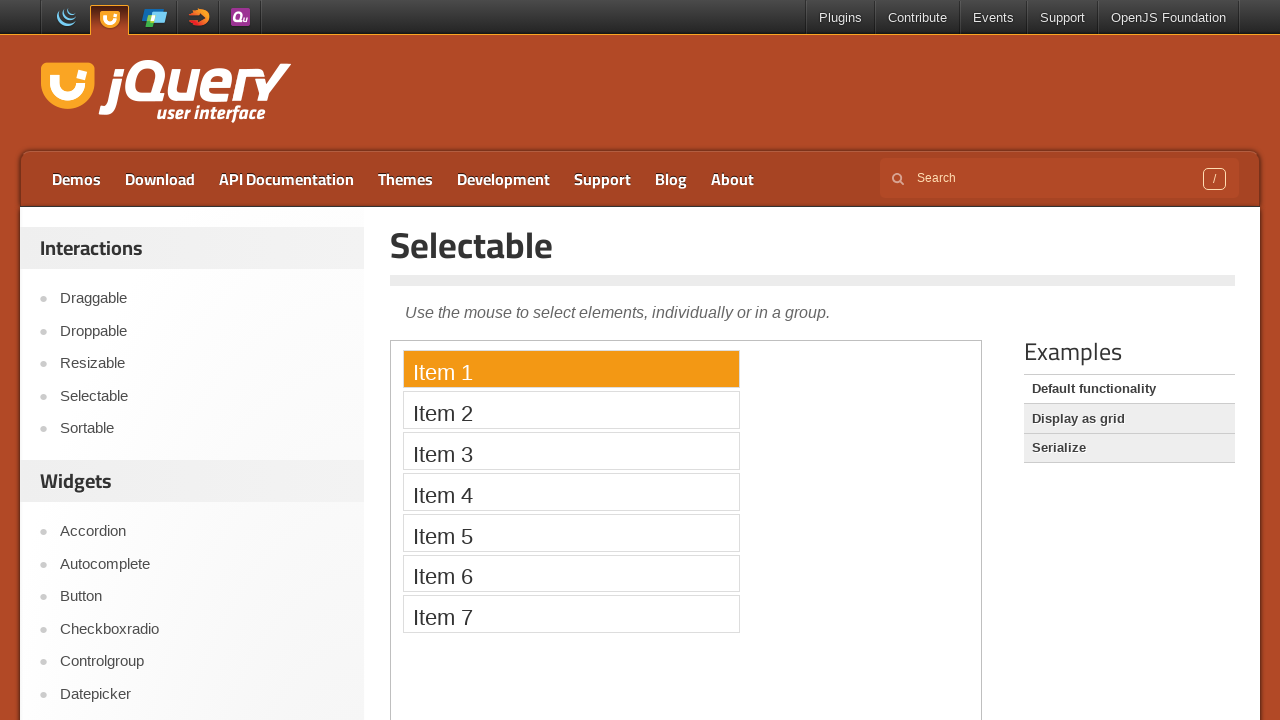

Selected second item in selectable list while holding Control at (571, 410) on iframe >> nth=0 >> internal:control=enter-frame >> xpath=//ol[@id='selectable']/
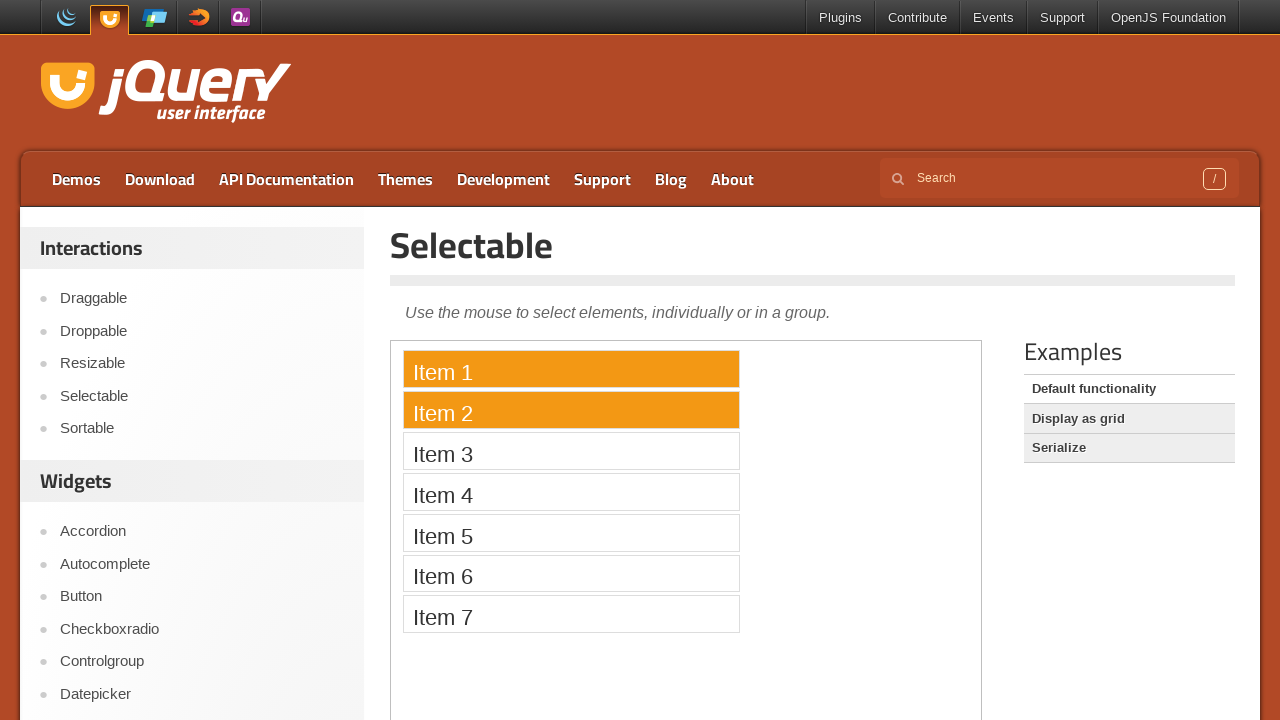

Selected fourth item in selectable list while holding Control at (571, 492) on iframe >> nth=0 >> internal:control=enter-frame >> xpath=//ol[@id='selectable']/
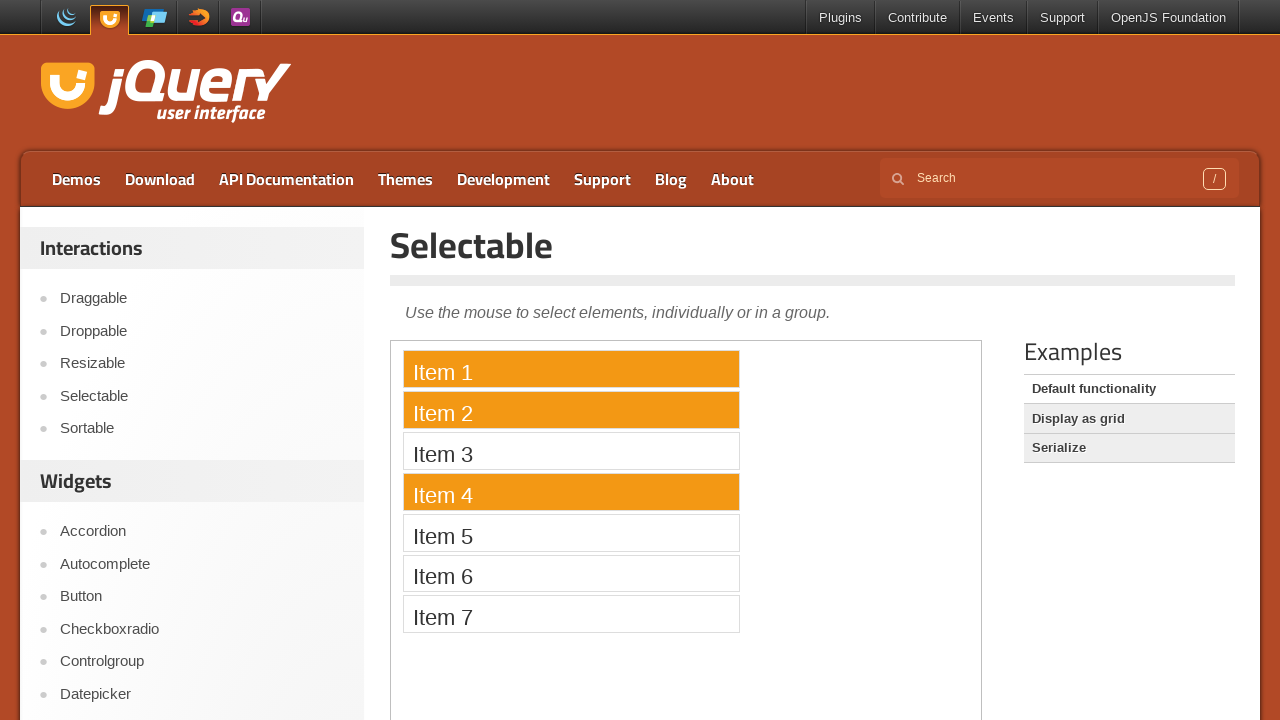

Selected seventh item in selectable list while holding Control at (571, 614) on iframe >> nth=0 >> internal:control=enter-frame >> xpath=//ol[@id='selectable']/
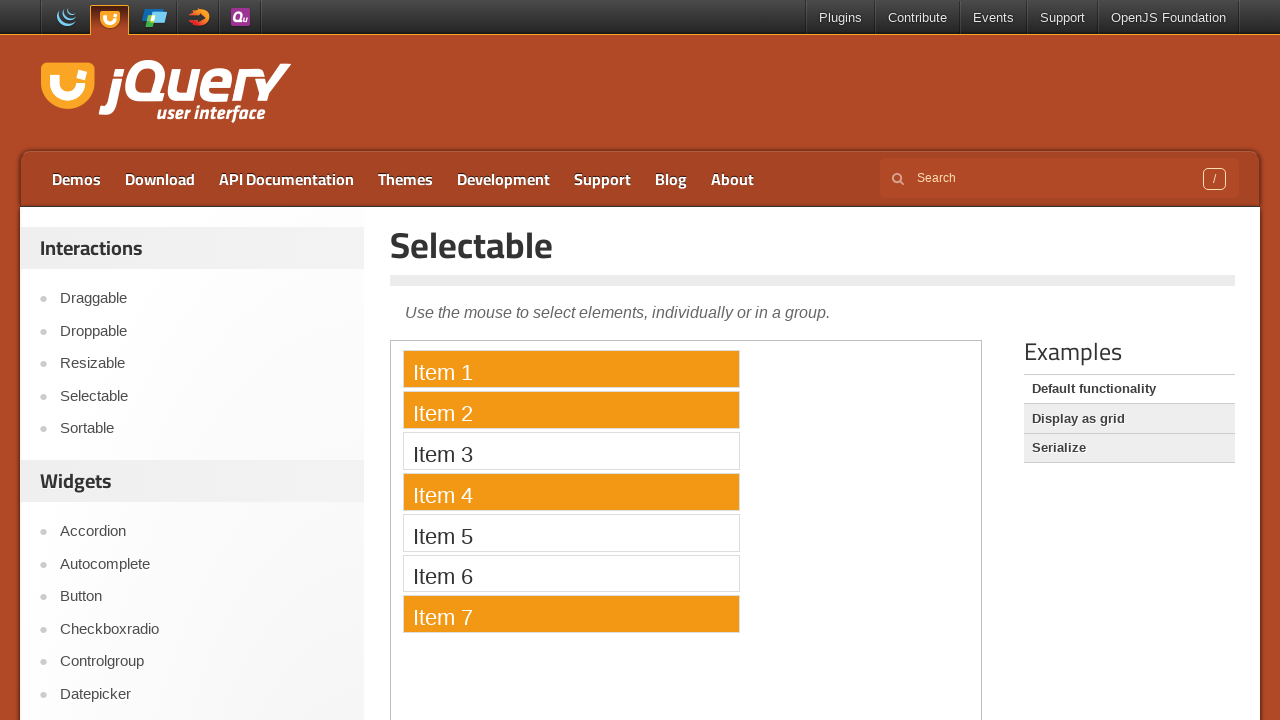

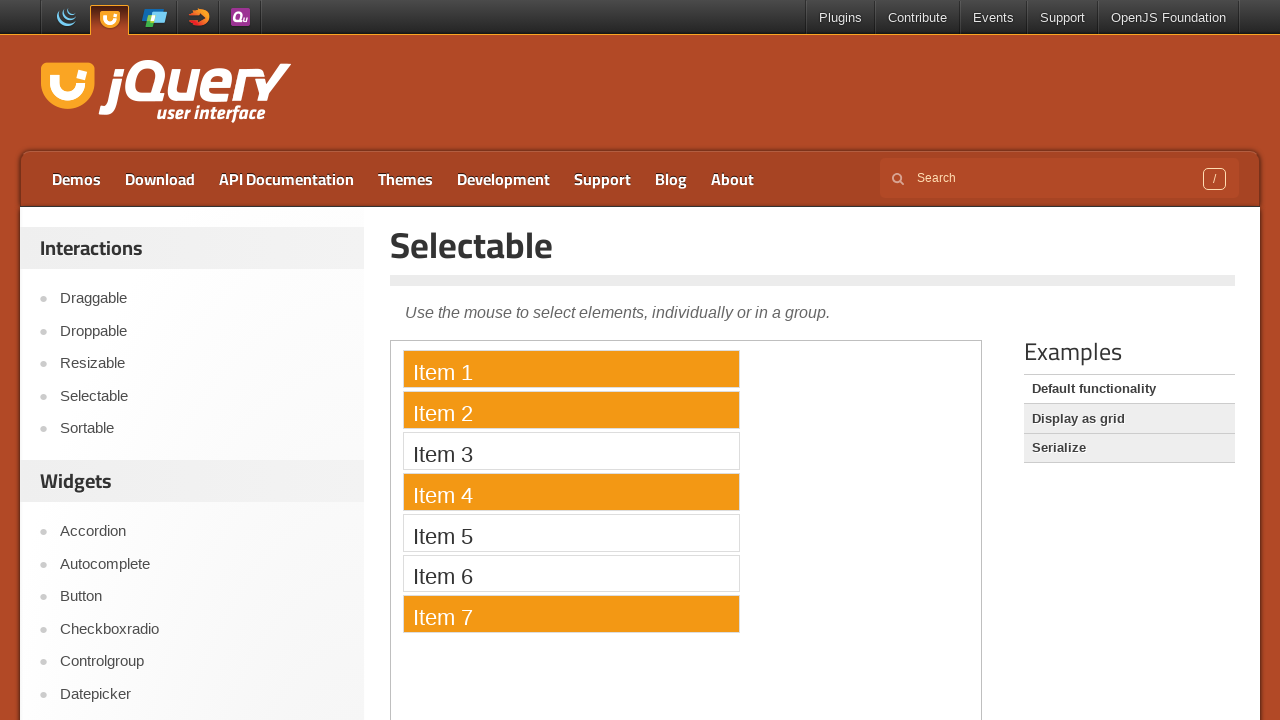